Tests JavaScript alert handling by triggering different types of alerts and accepting them

Starting URL: https://the-internet.herokuapp.com/javascript_alerts

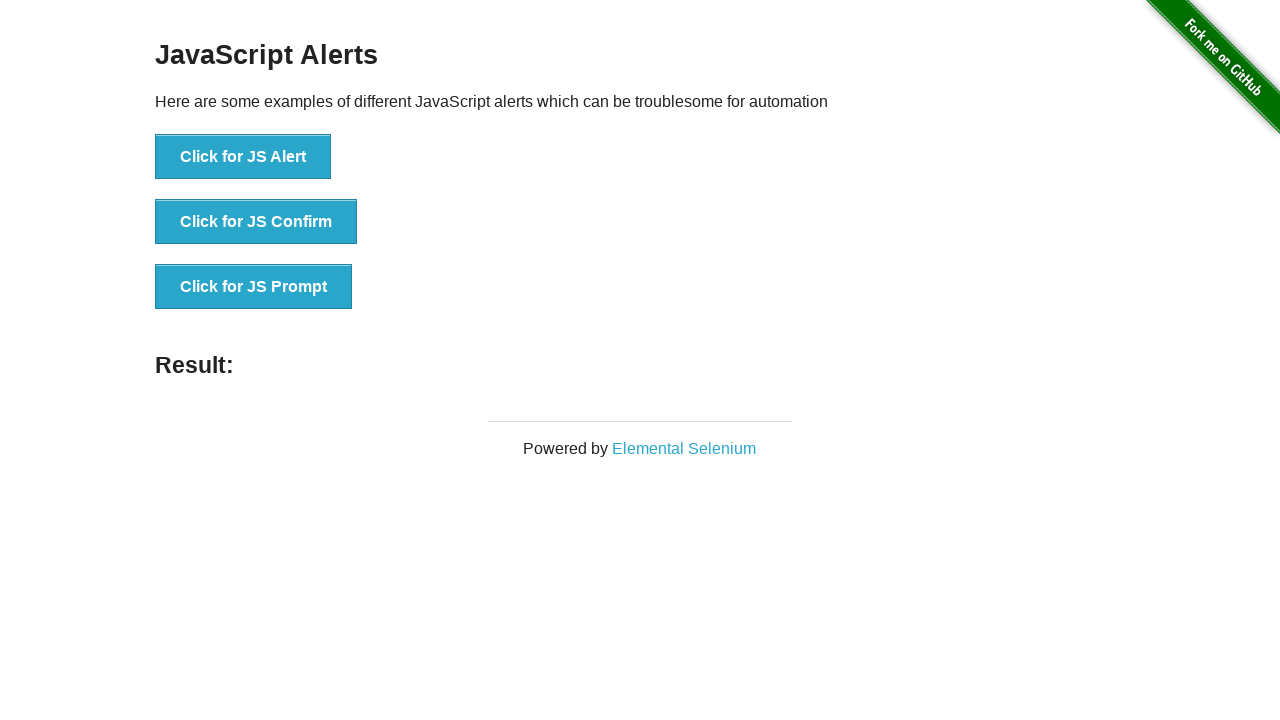

Clicked first alert button to trigger JavaScript alert at (243, 157) on //*[@id="content"]/div/ul/li[1]/button
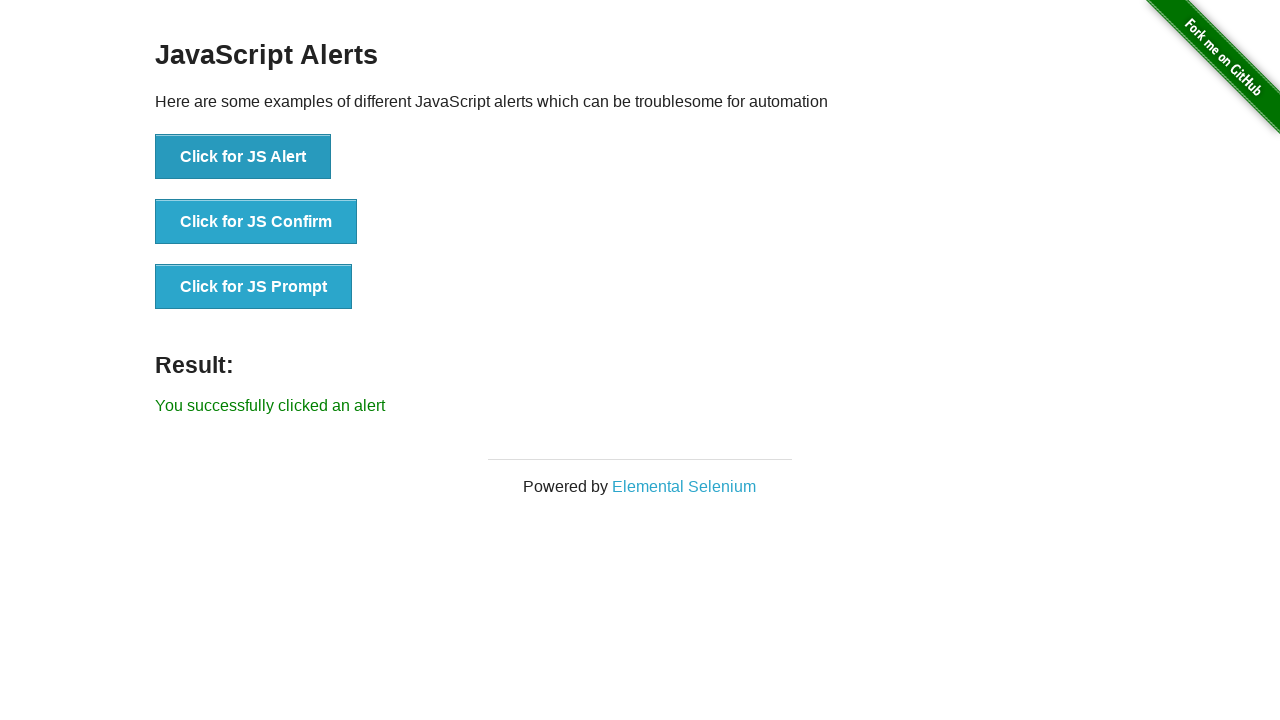

Set up dialog handler to accept alerts
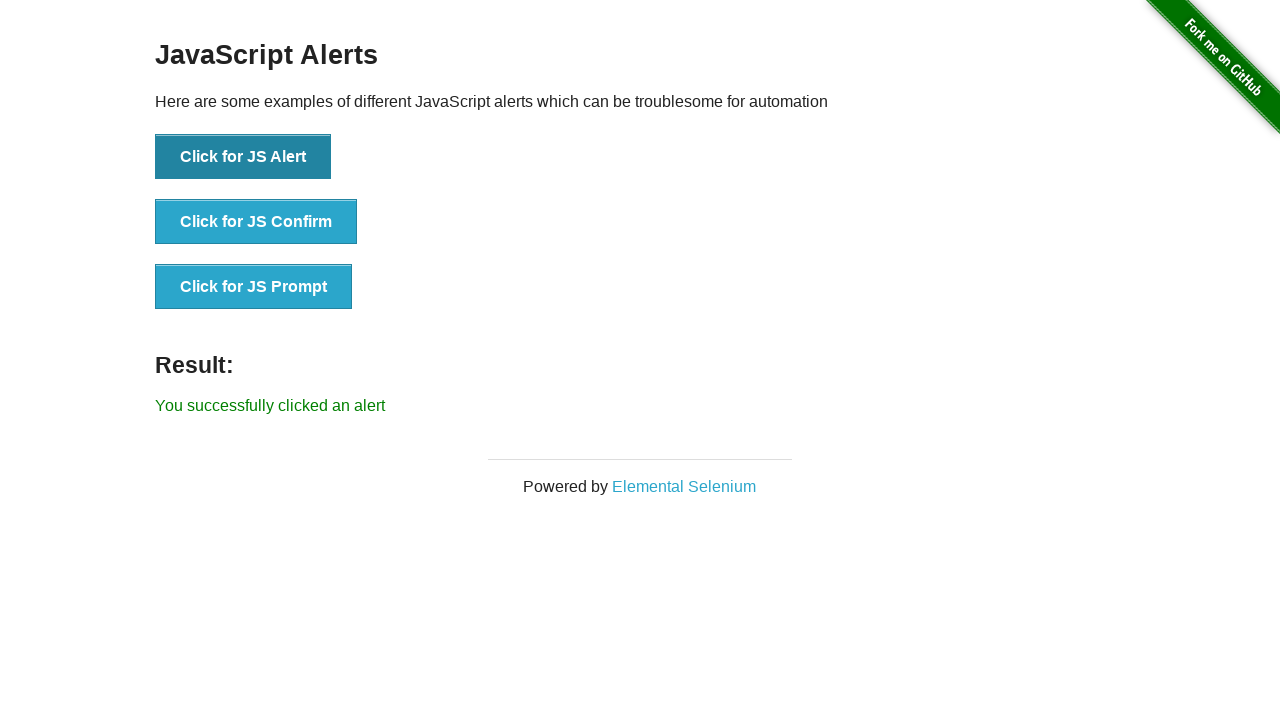

Clicked second confirm button to trigger confirmation dialog at (256, 222) on //*[@id="content"]/div/ul/li[2]/button
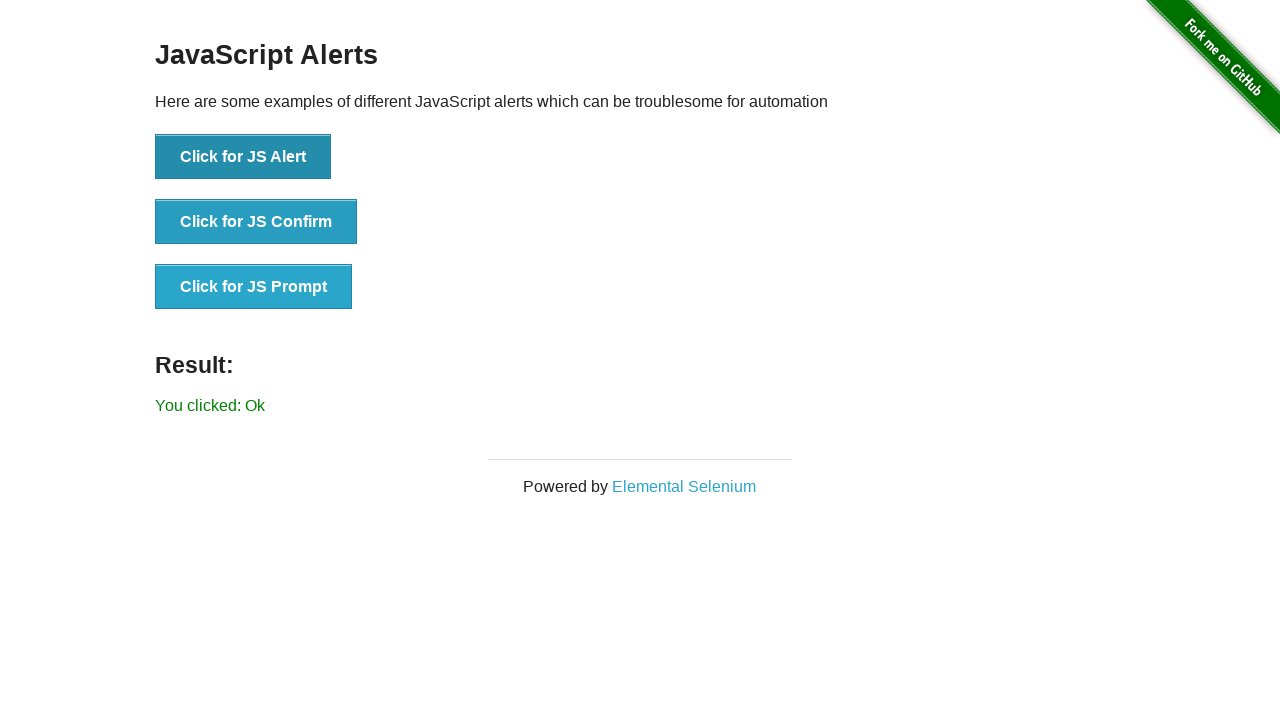

Clicked third prompt button to trigger prompt dialog at (254, 287) on //*[@id="content"]/div/ul/li[3]/button
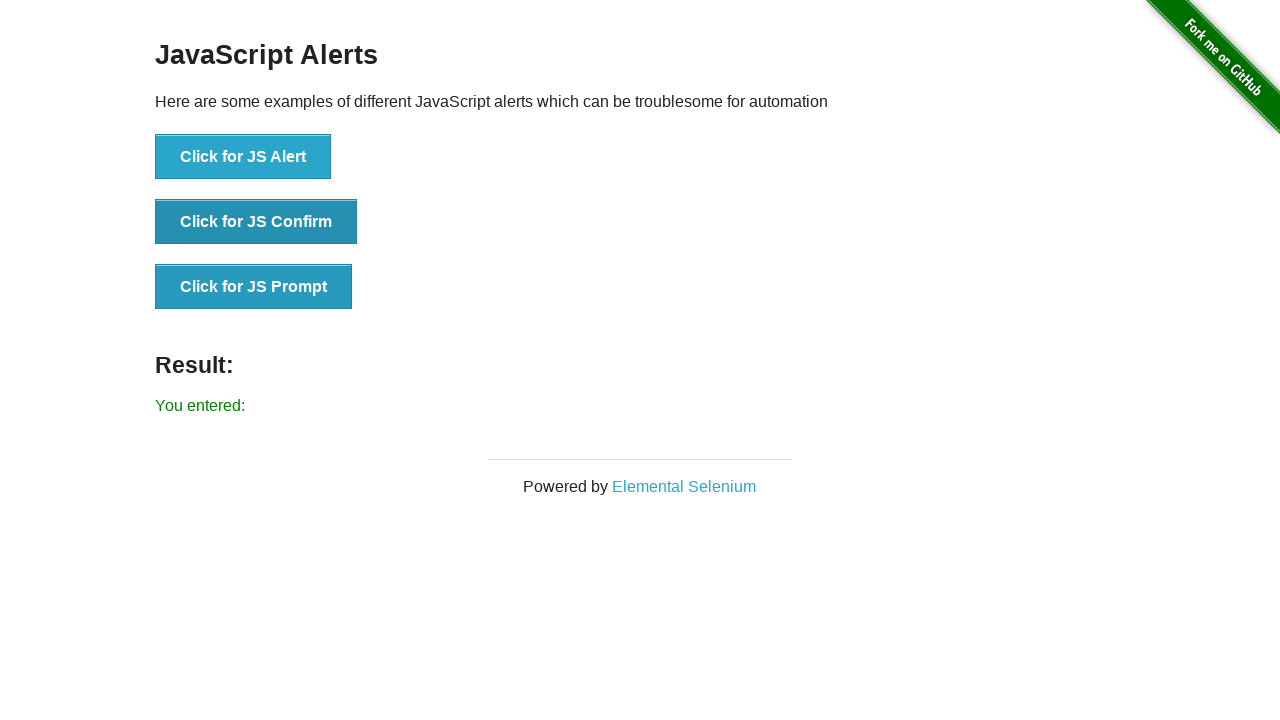

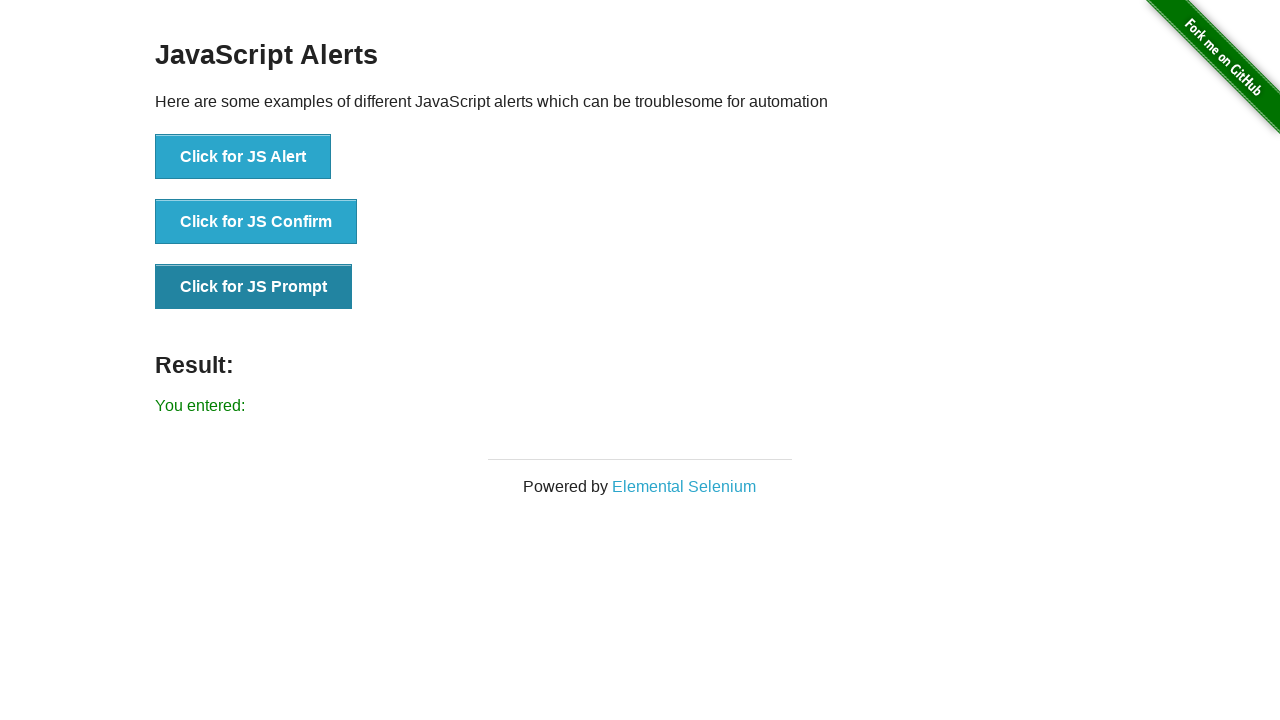